Tests a multi-select dropdown component on Semantic UI's demo page by opening the dropdown, selecting multiple items using keyboard navigation, then deselecting one item to verify the selection functionality works correctly.

Starting URL: https://semantic-ui.com/modules/dropdown.html

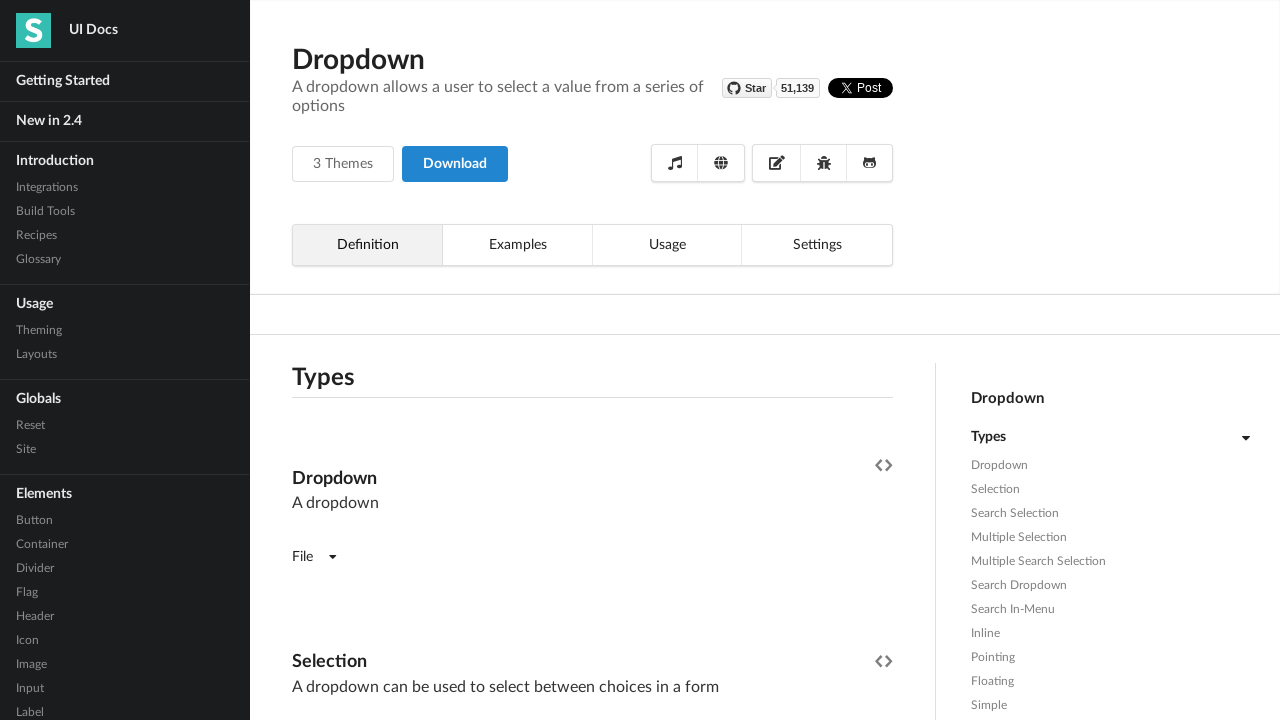

Waited for dropdown header to be visible
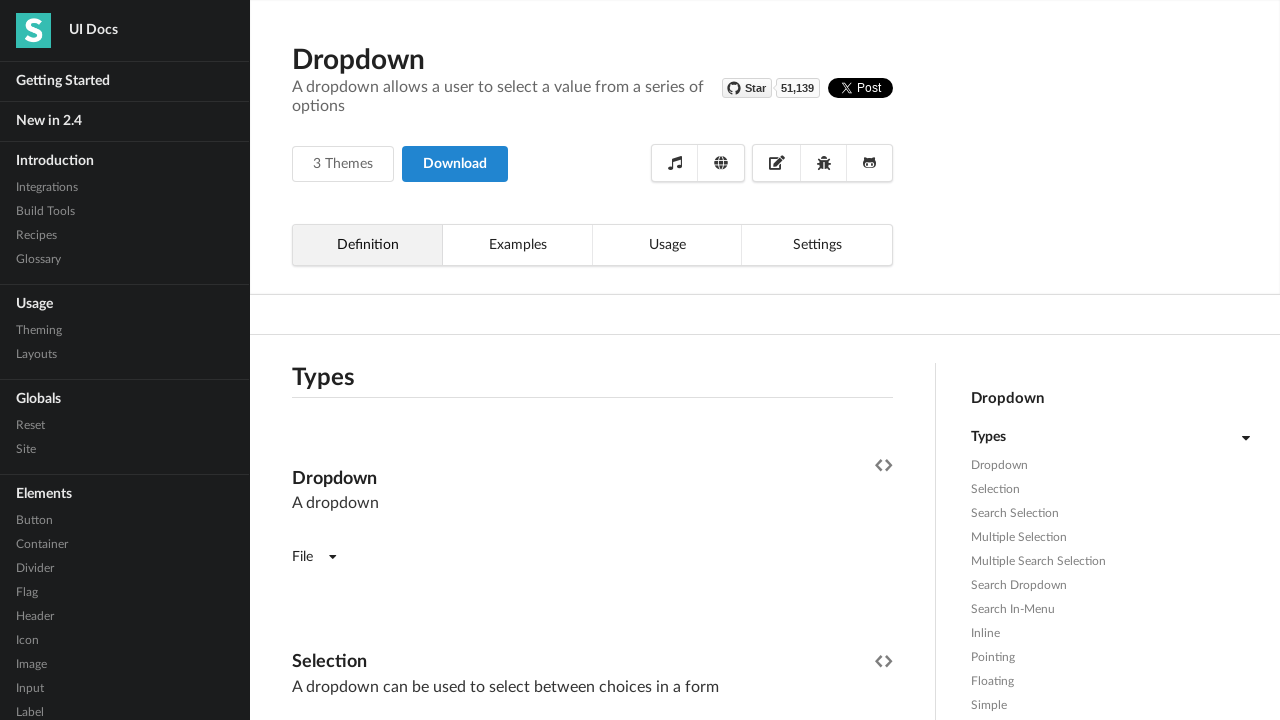

Clicked on the first fluid dropdown to open it at (592, 361) on xpath=(//*[contains(@class,'ui fluid dropdown')])[1]
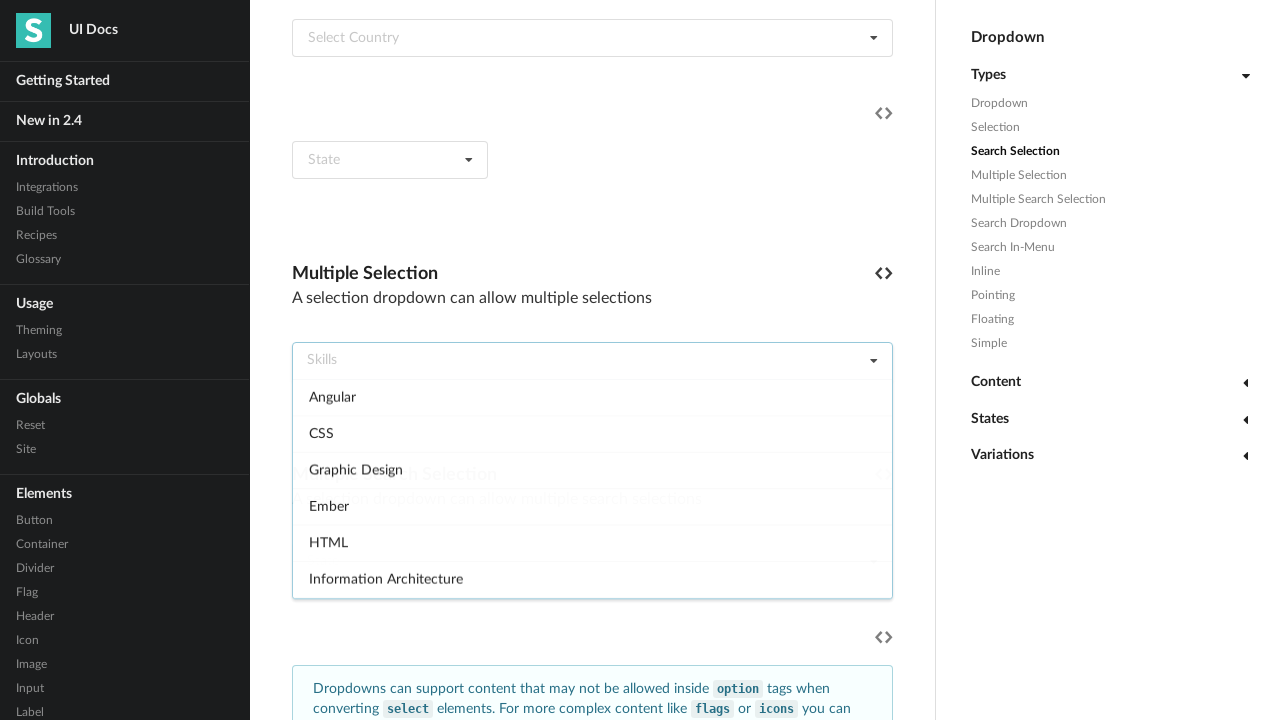

Waited for dropdown to open
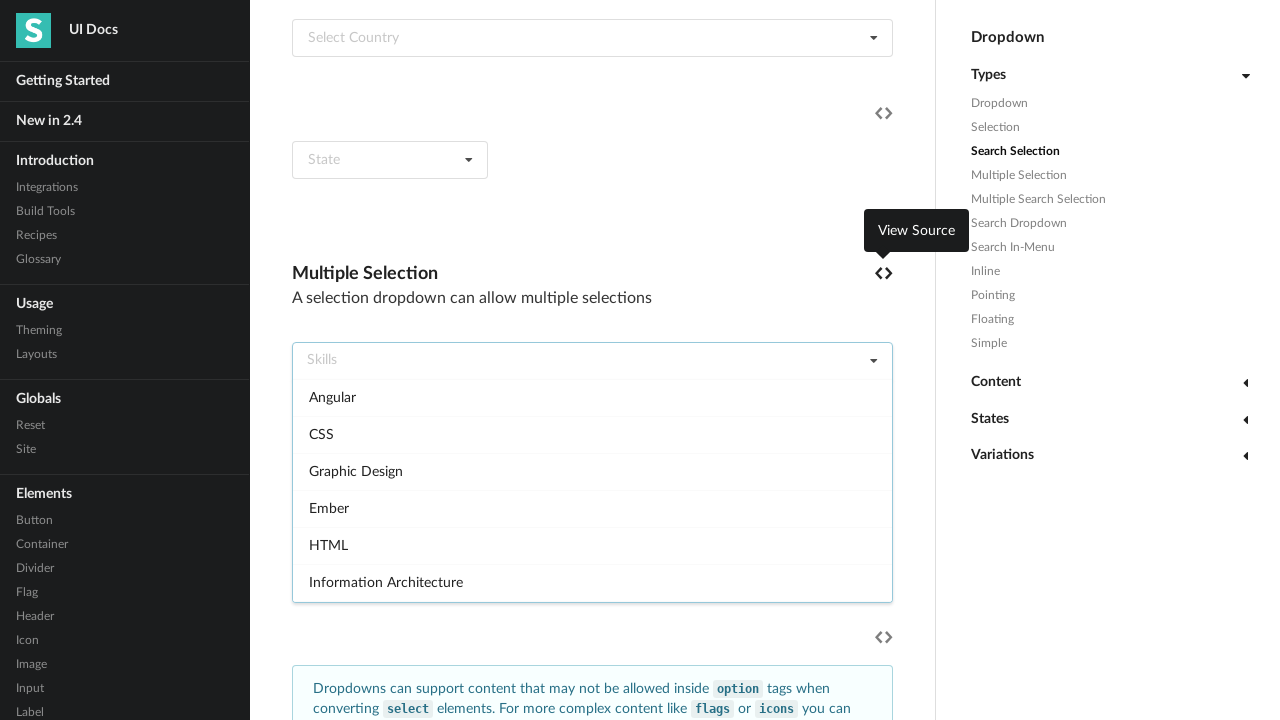

Waited to view all selected items
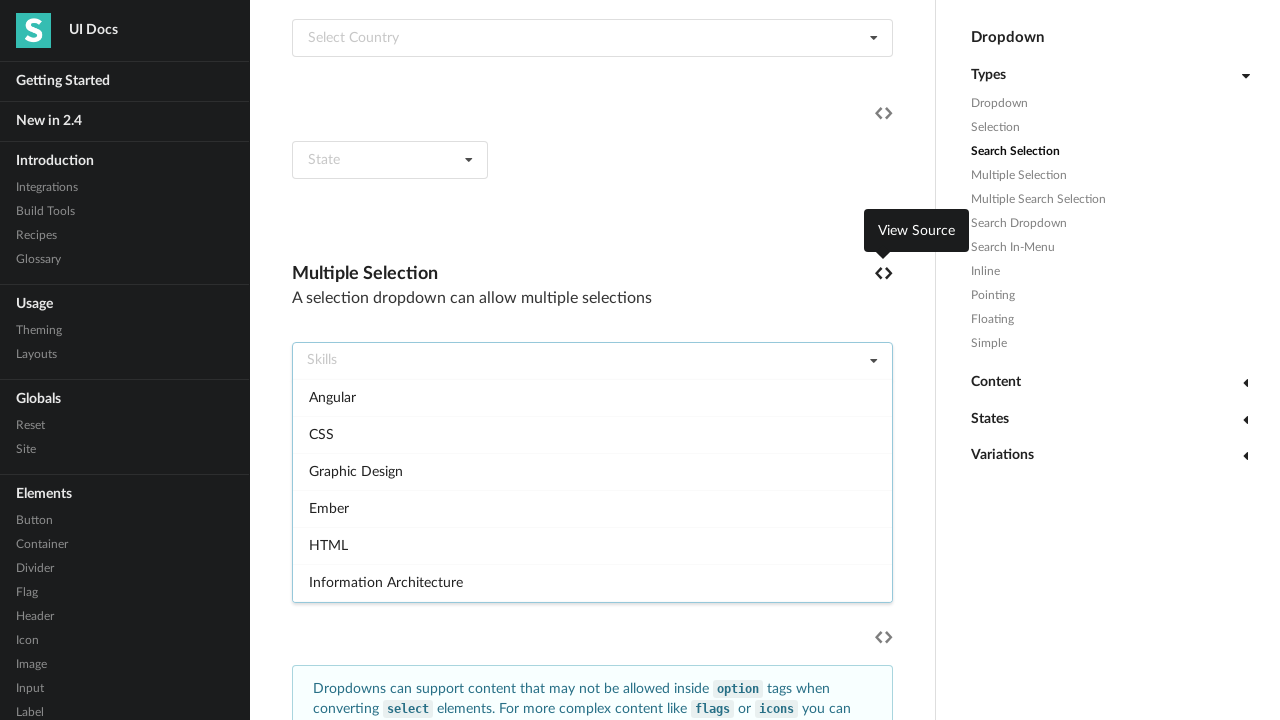

Waited after deselecting the item
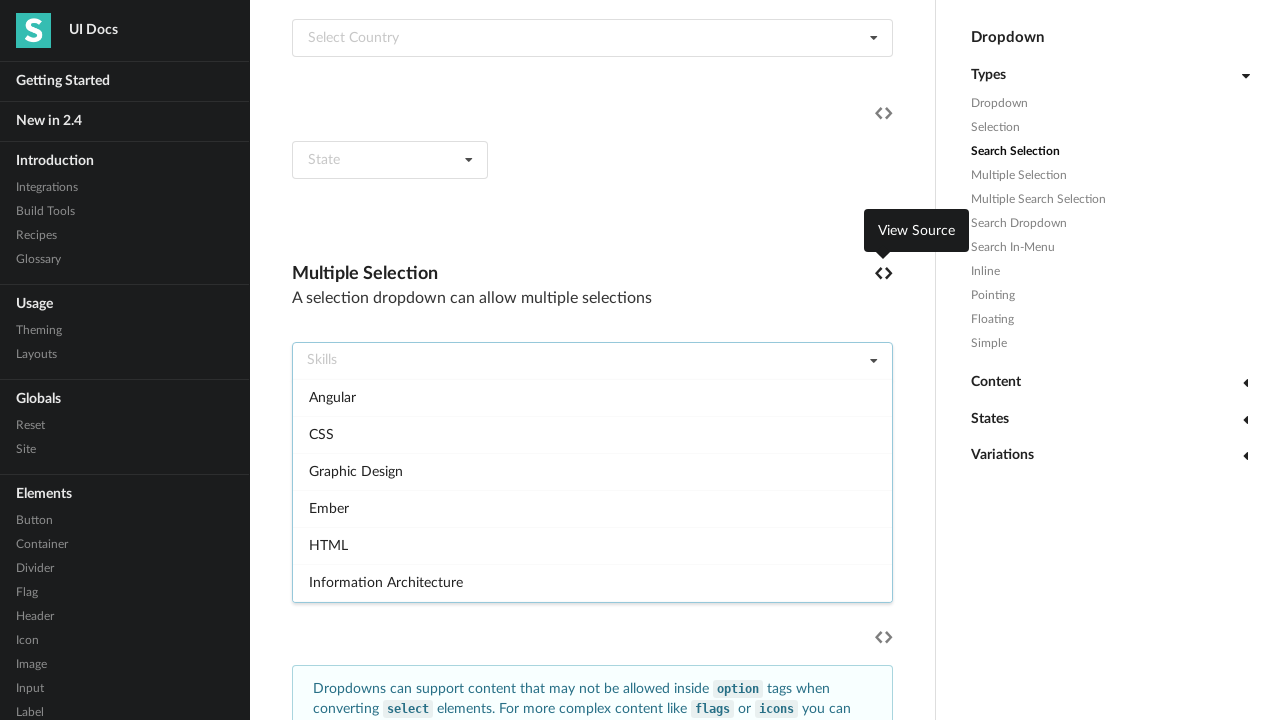

Pressed Escape to close the dropdown
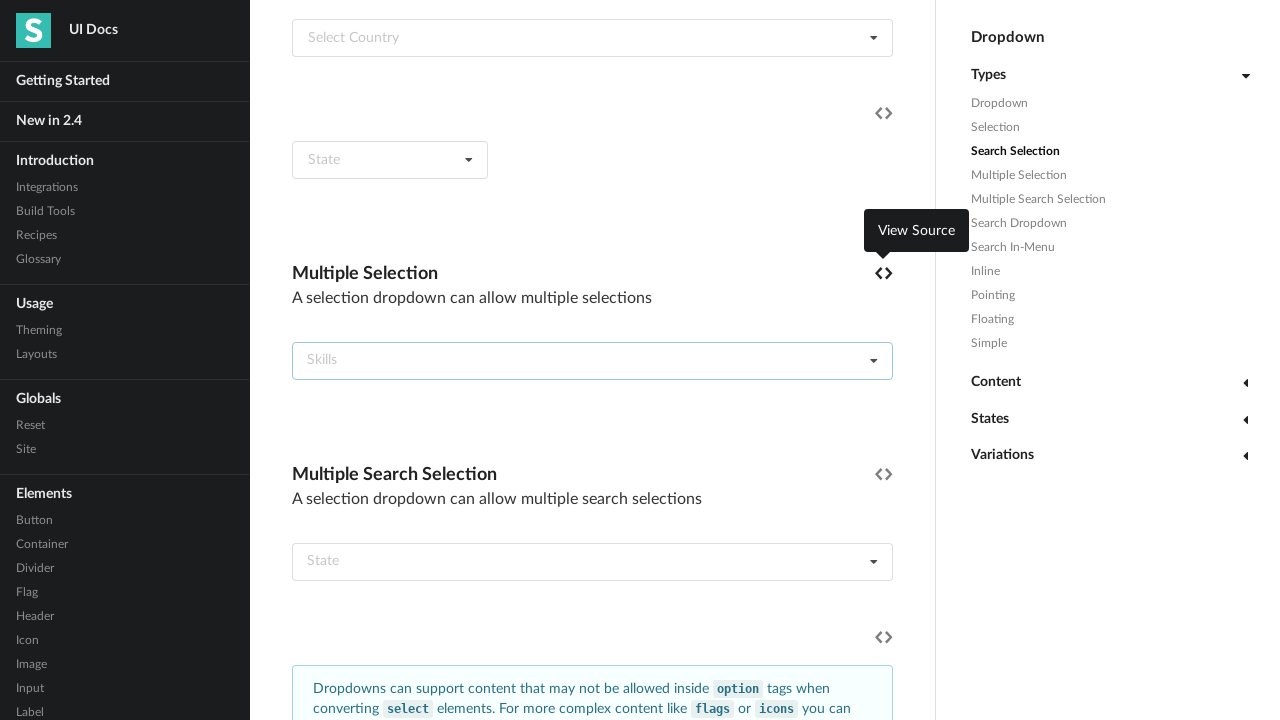

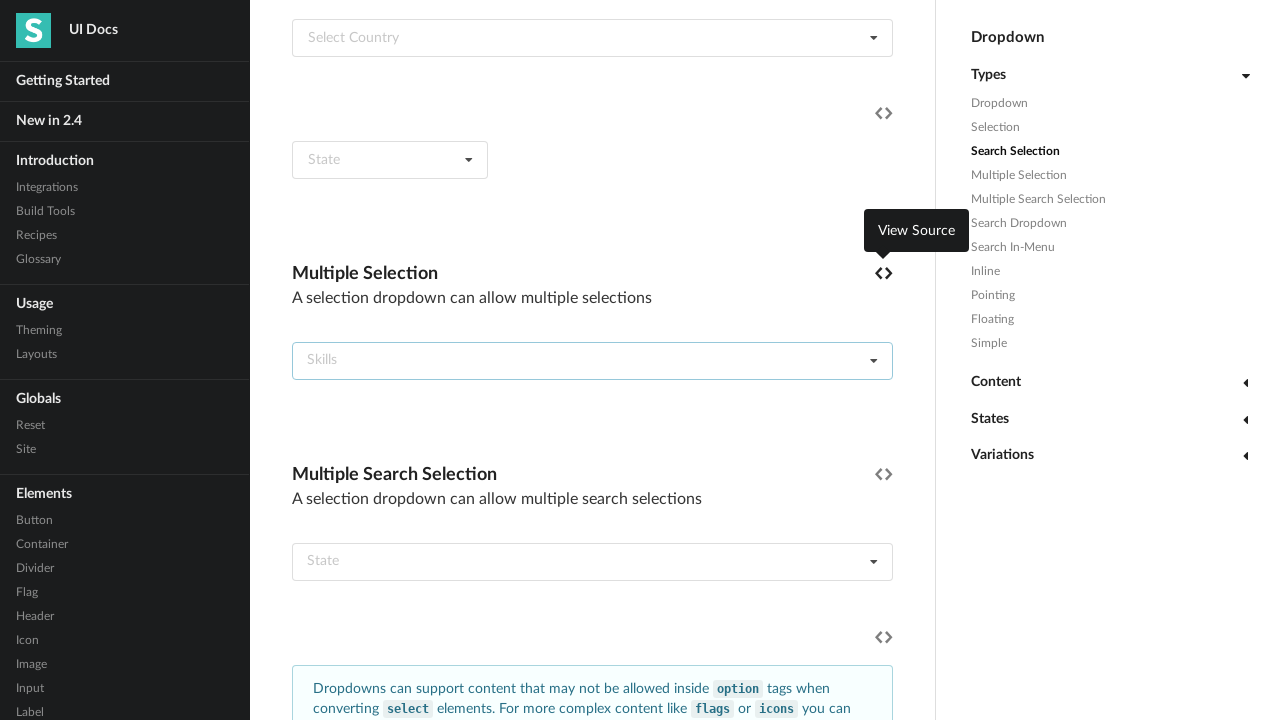